Tests handling a dynamic dropdown on SpiceJet website by clicking on destination input, waiting for dropdown options to load, and selecting Chennai as the destination city.

Starting URL: https://www.spicejet.com/

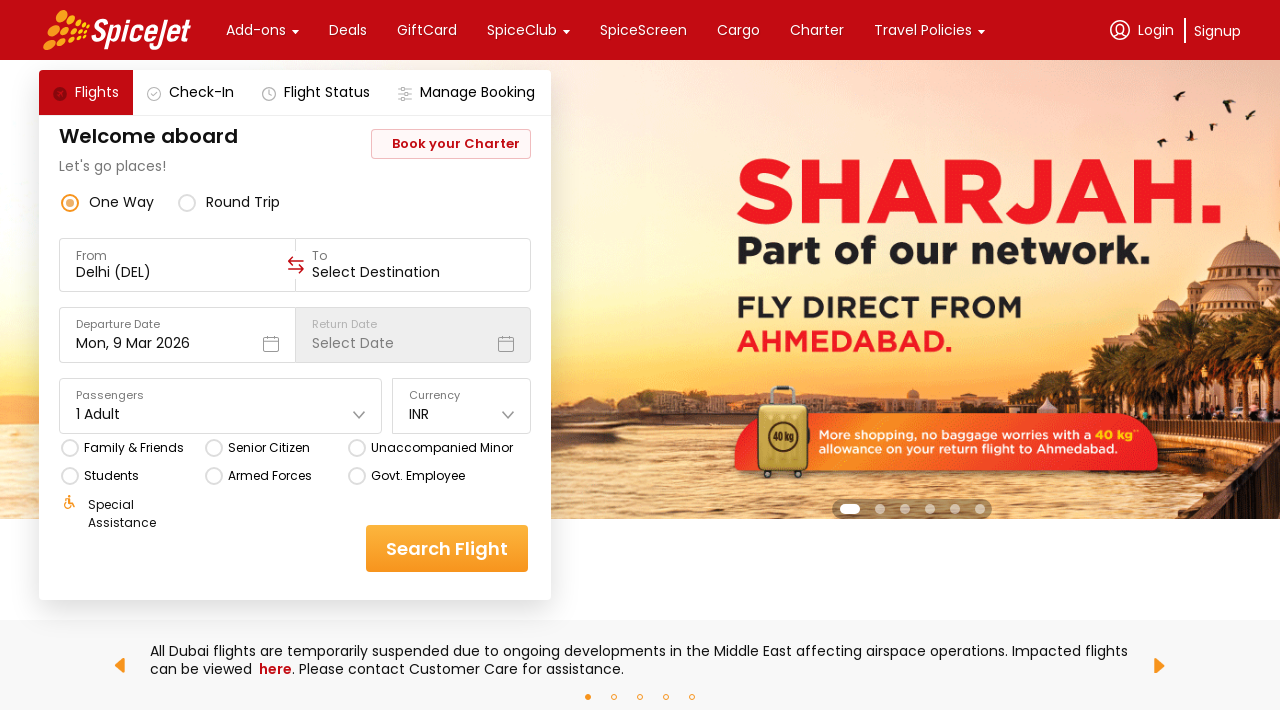

Clicked on destination input field to open dropdown at (413, 272) on input[value='Select Destination']
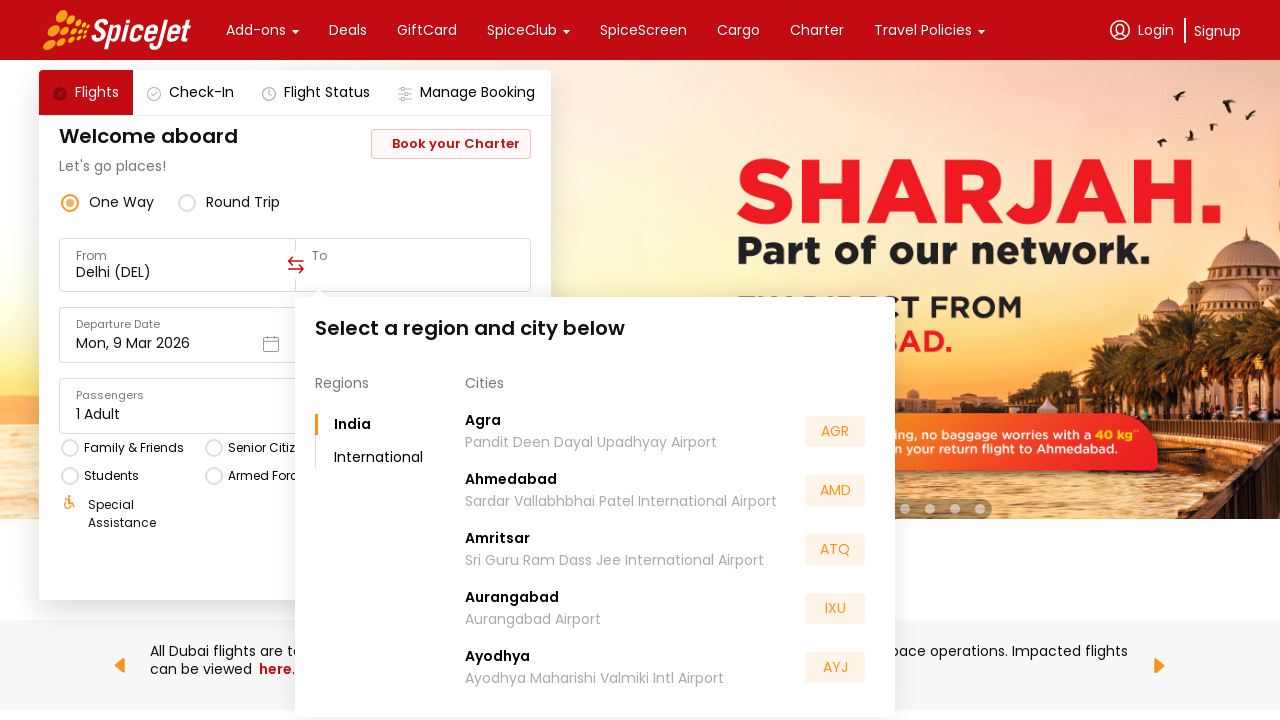

Waited for dropdown options to load
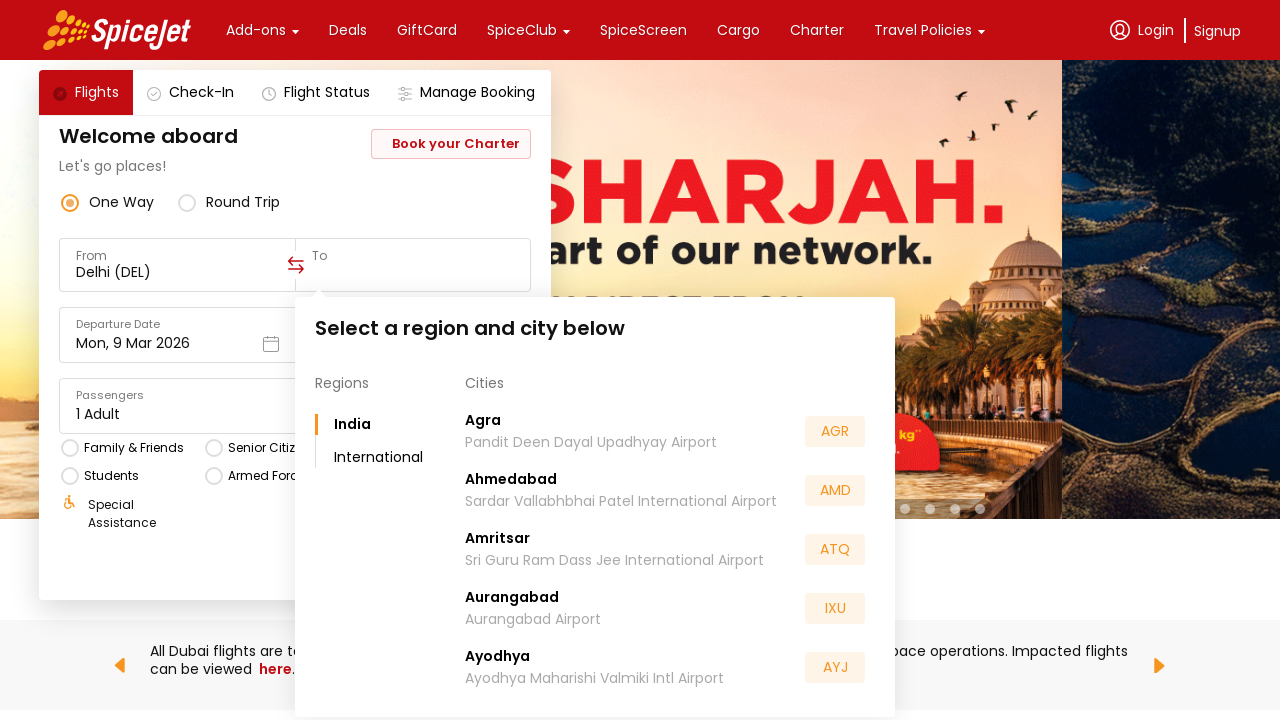

Selected Chennai as the destination city at (496, 552) on xpath=//*[text()='Cities']/parent::*/following-sibling::*/descendant::*[text()='
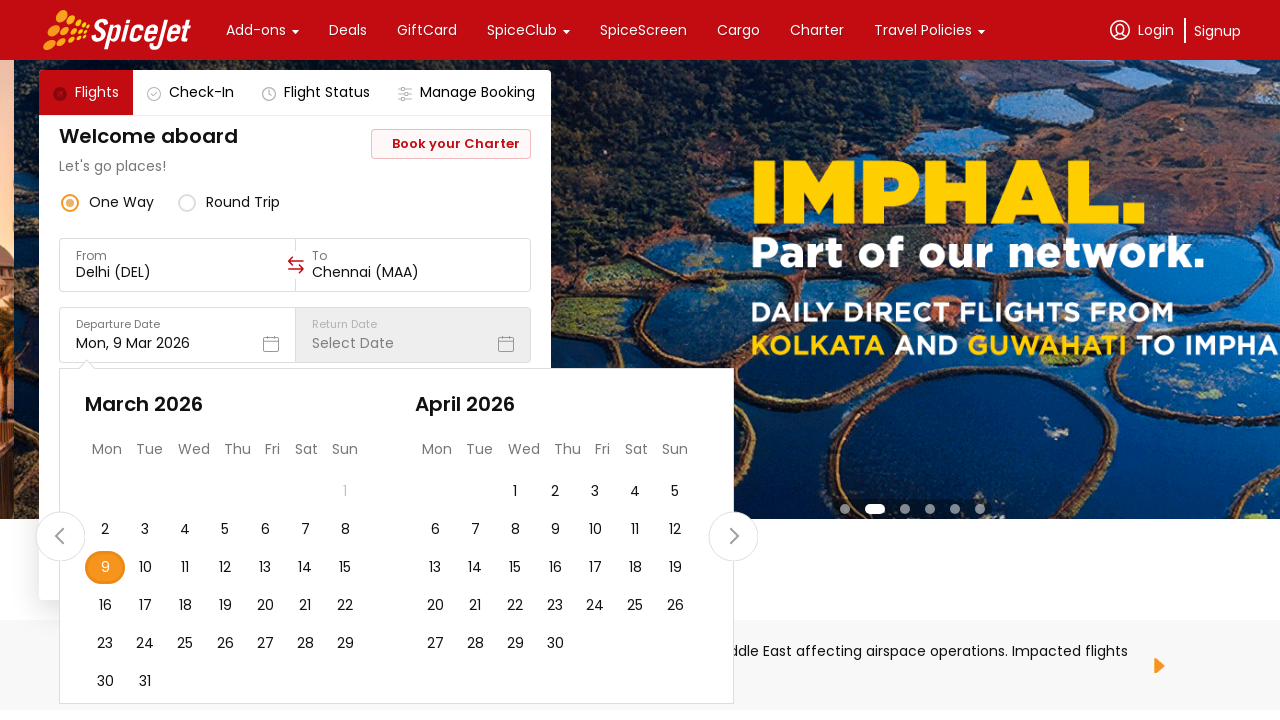

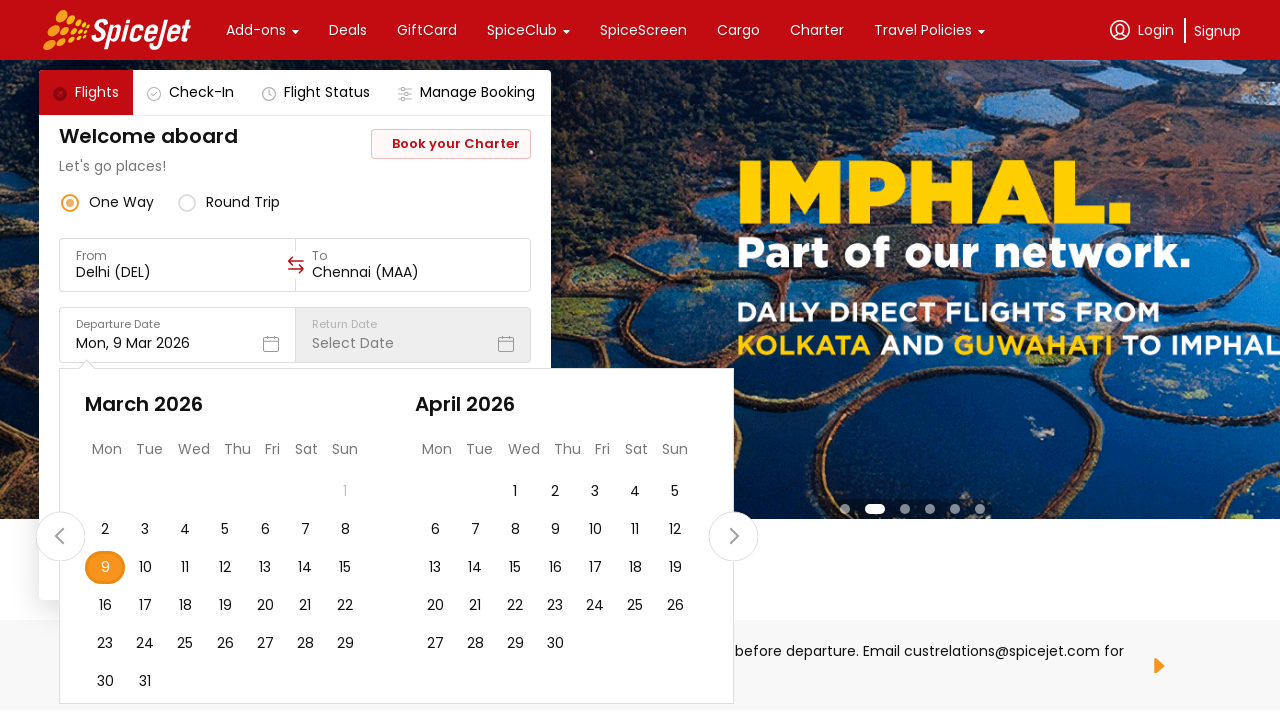